Tests TJMaxx store locator functionality by searching for stores using zip code, city, and state fields, first with a valid location (Wheeling, IL) and then with a location that may return no results (Milford, Arizona).

Starting URL: https://tjmaxx.tjx.com/store/index.jsp

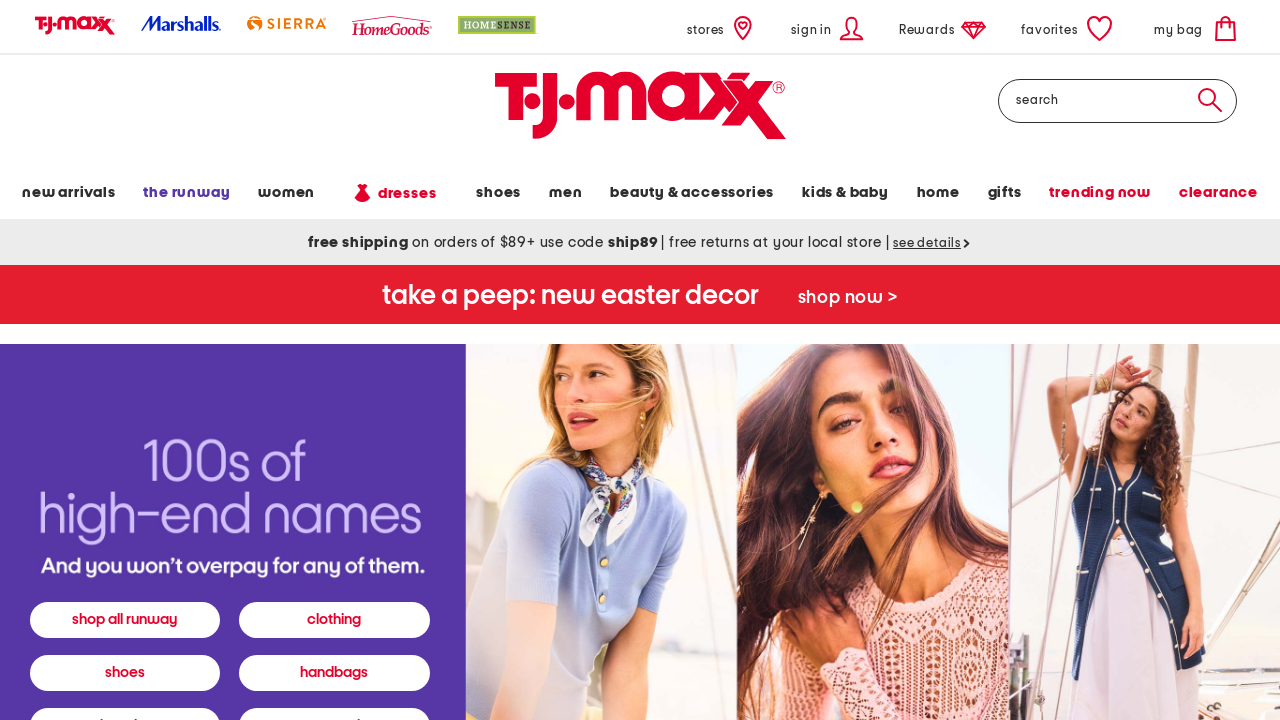

Clicked on Stores link at (722, 28) on text=Stores
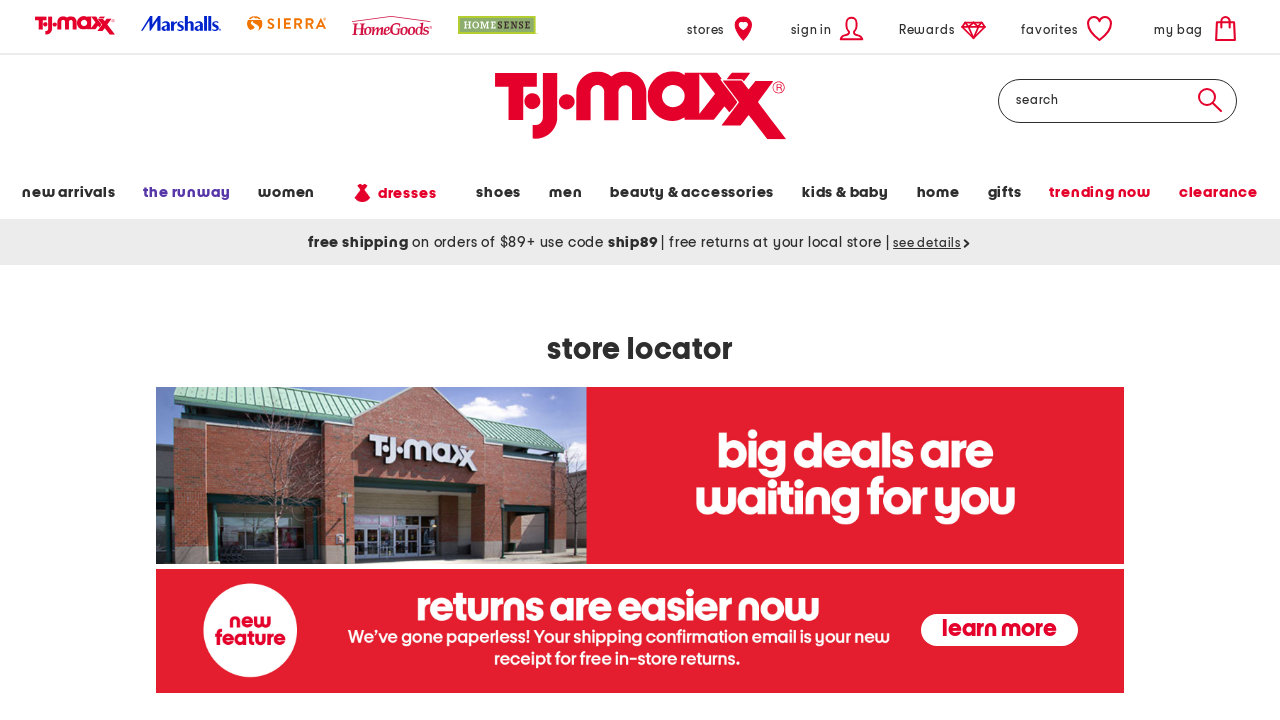

Navigated to TJMaxx store locator page
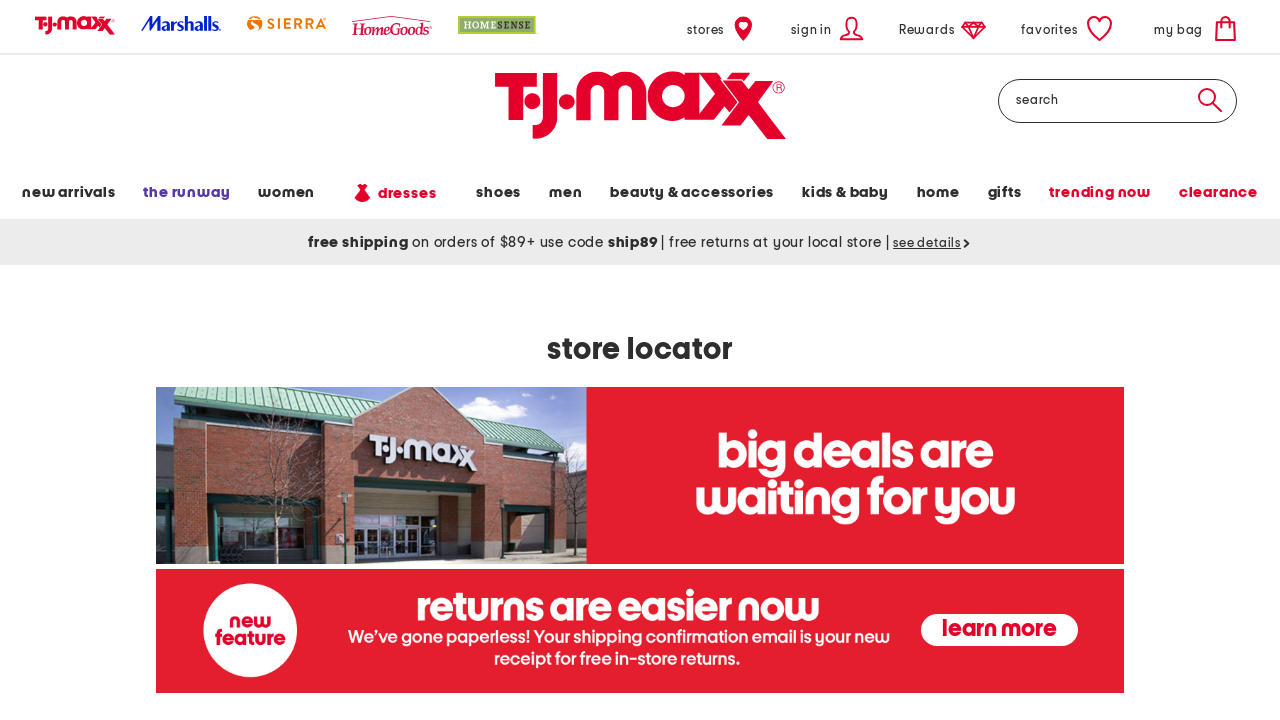

Clicked on zip code input field at (452, 361) on #store-location-zip
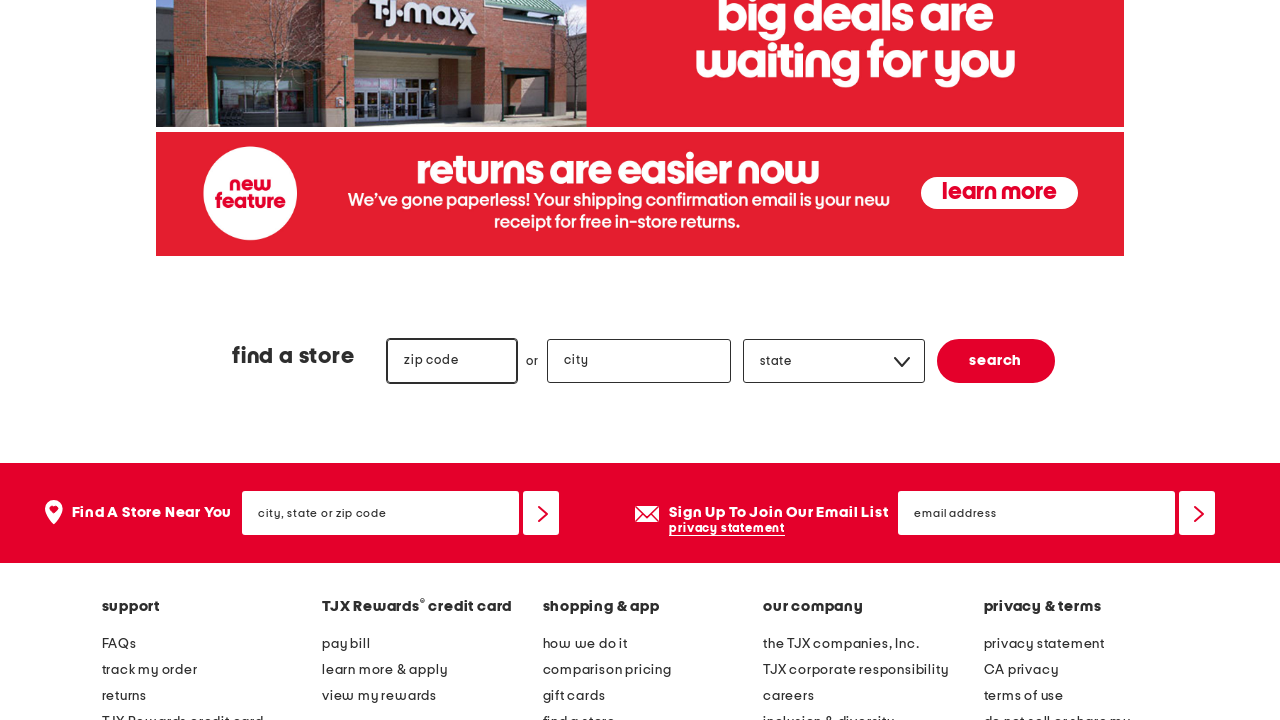

Filled zip code field with '60090' on #store-location-zip
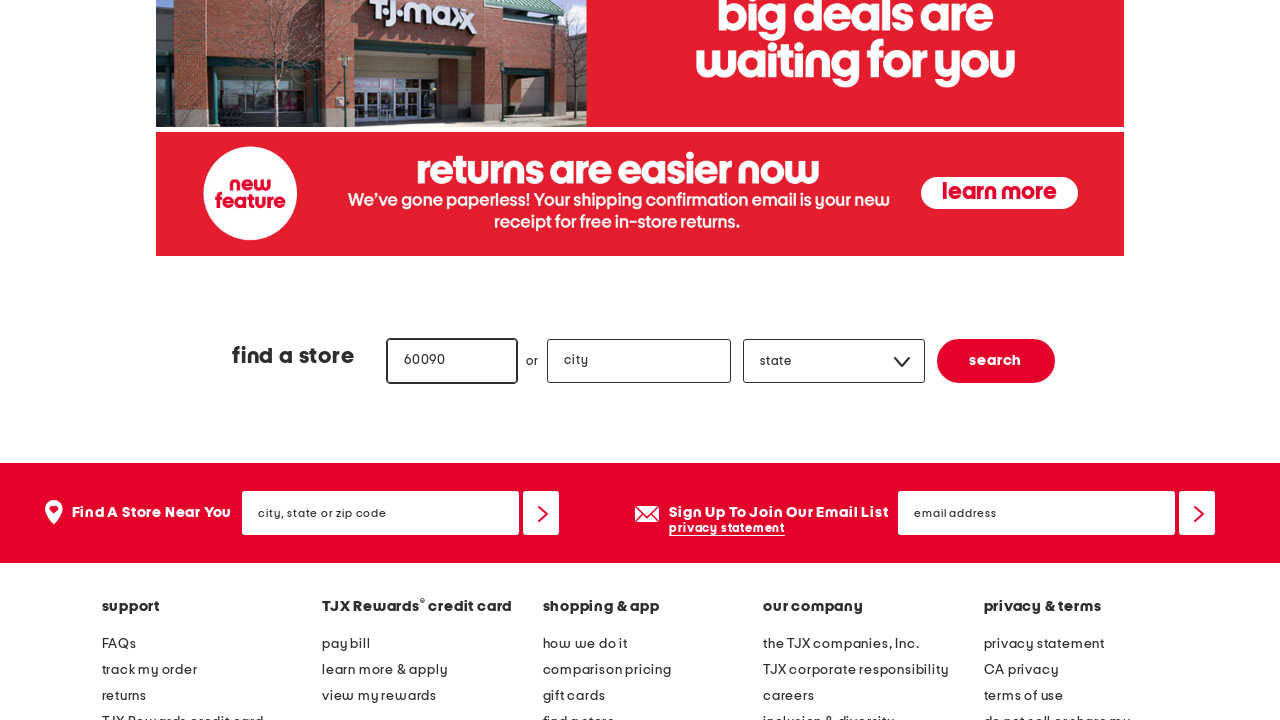

Clicked on city input field at (639, 361) on #store-location-city
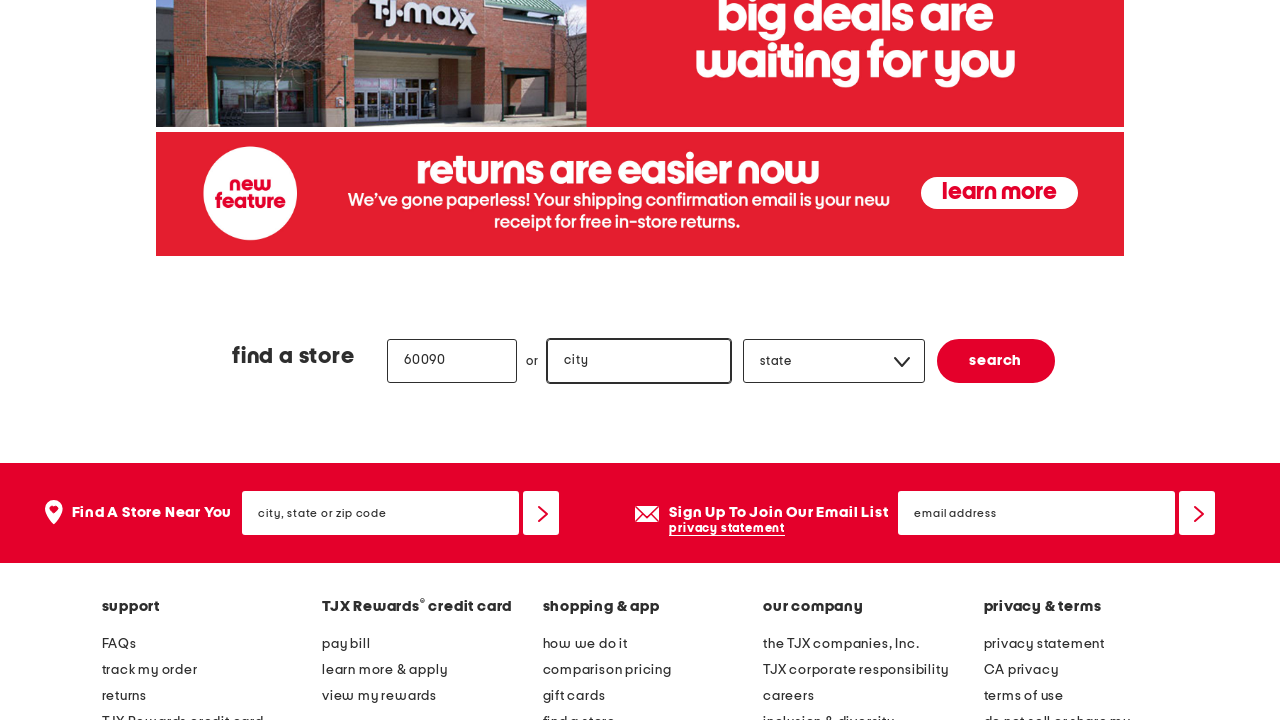

Filled city field with 'Wheeling' on #store-location-city
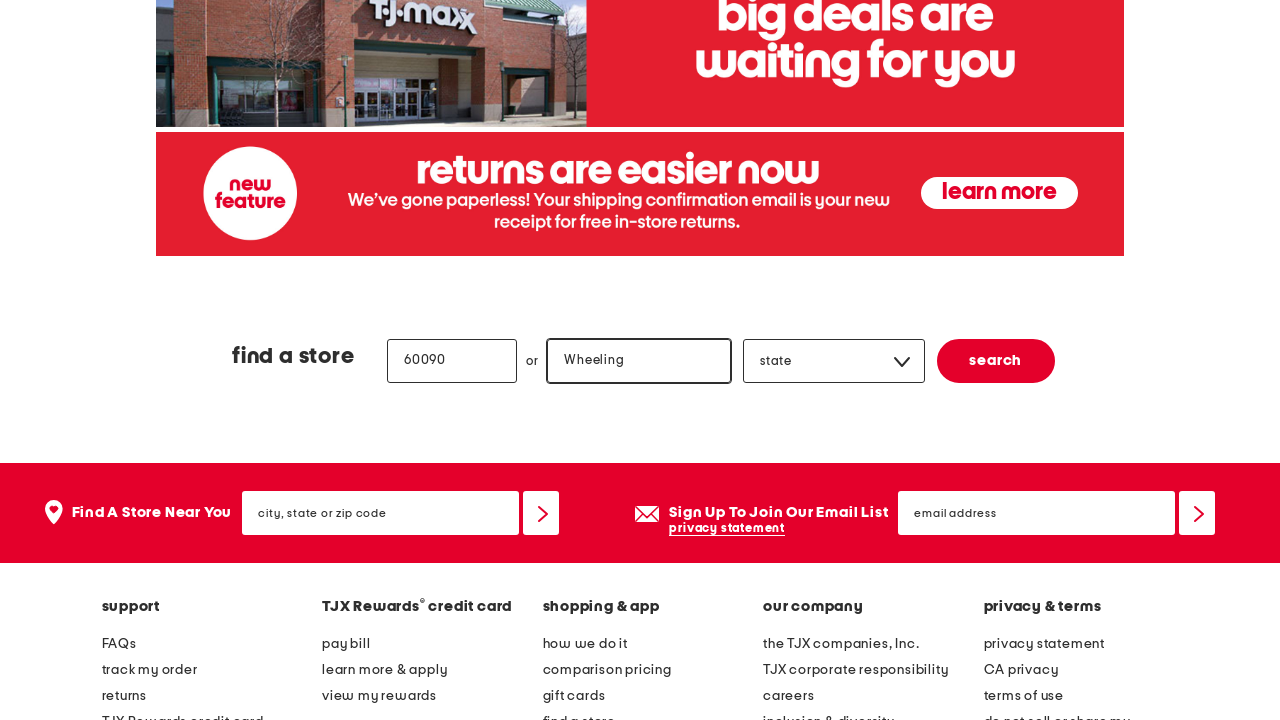

Clicked on state dropdown field at (835, 362) on #store-location-state
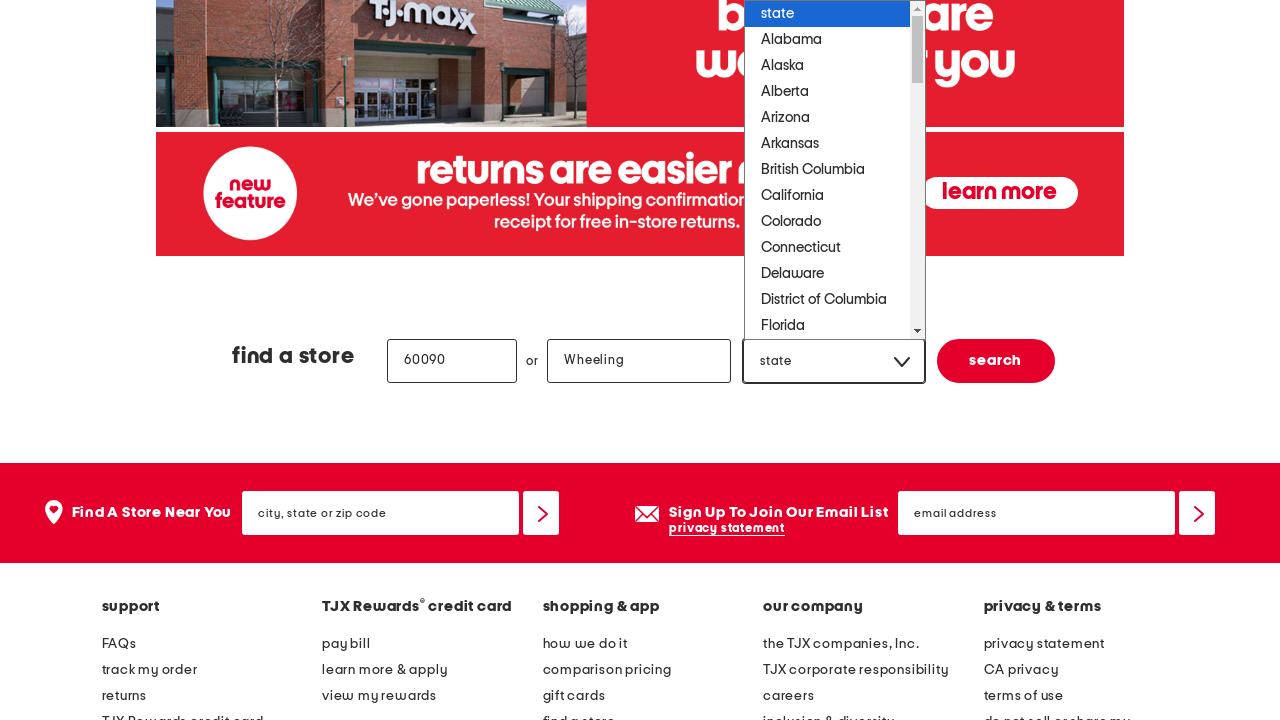

Selected 'Illinois' from state dropdown on #store-location-state
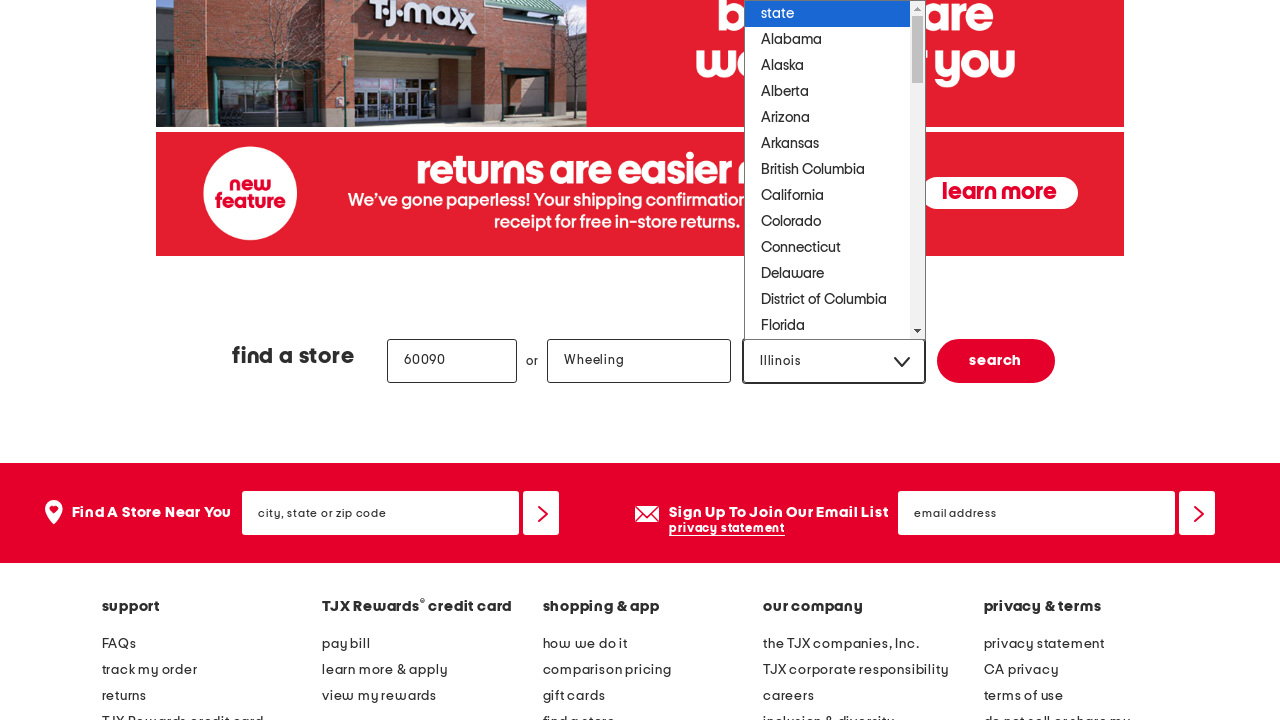

Clicked find store button for Wheeling, IL search at (996, 361) on button[name='submit'], input[name='submit']
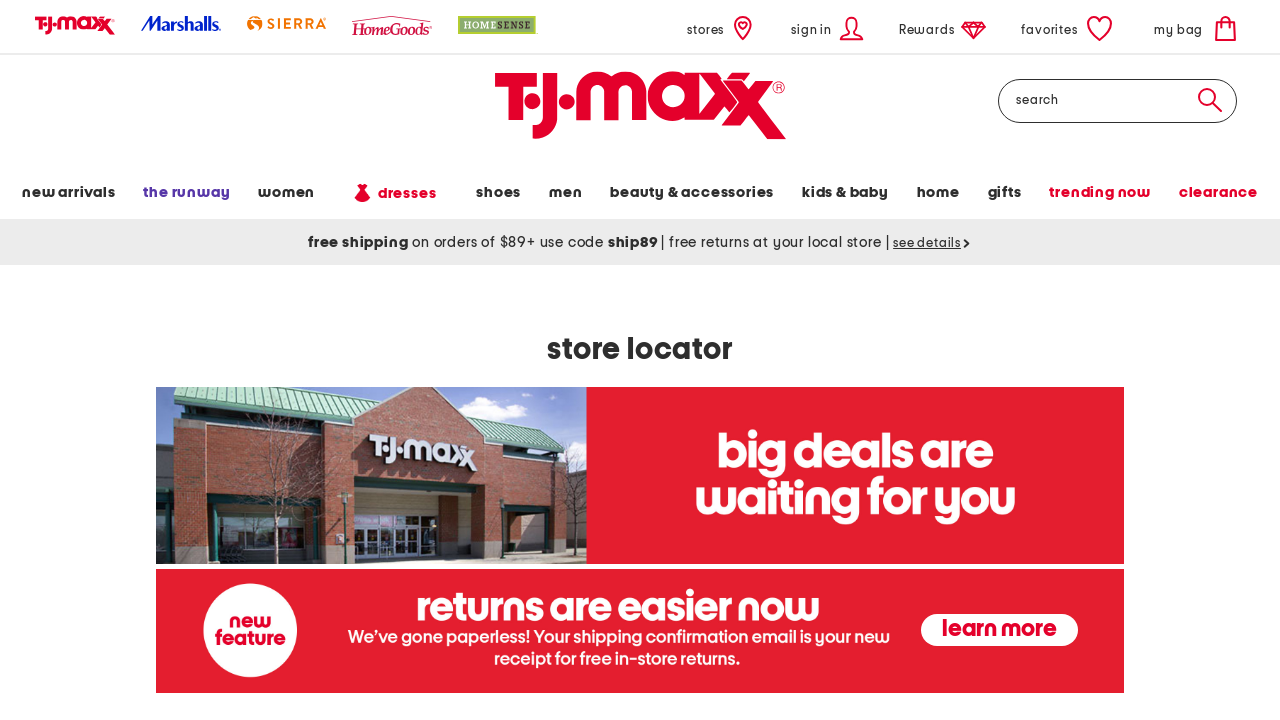

Waited for store search results to load
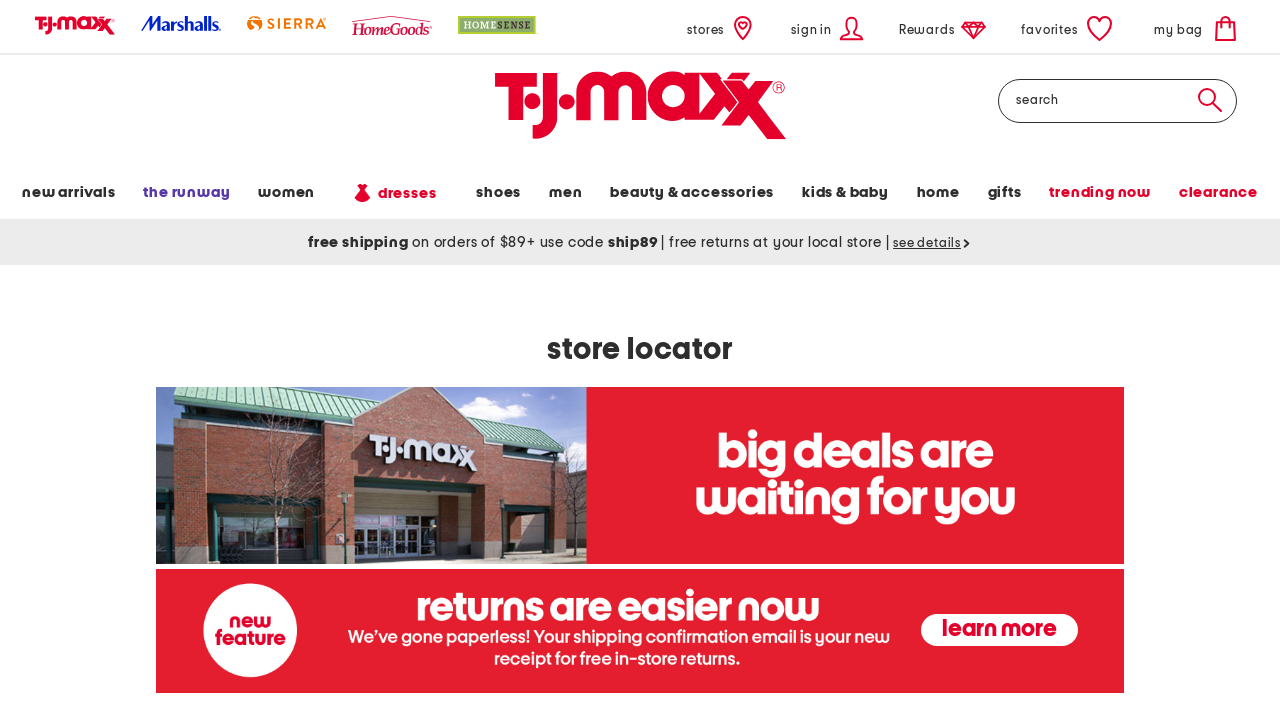

Scrolled down to view search results for Wheeling, IL
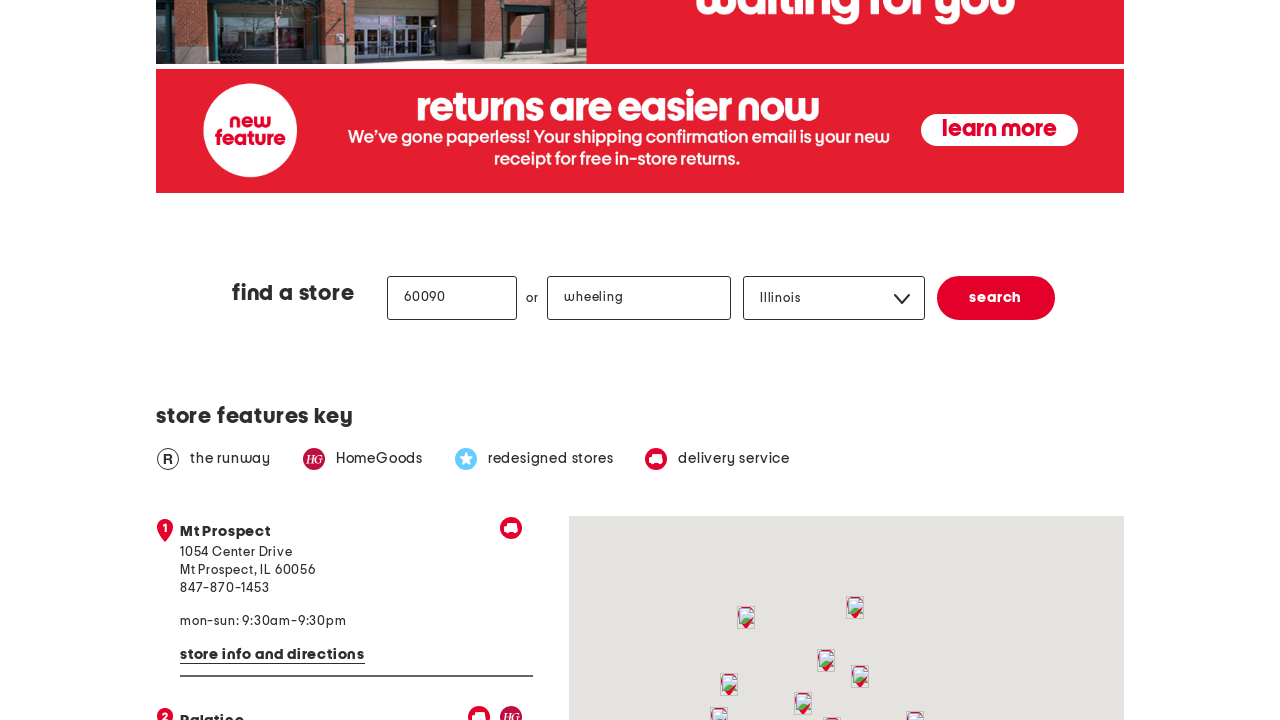

Clicked on Stores link to start second search at (722, 28) on text=Stores
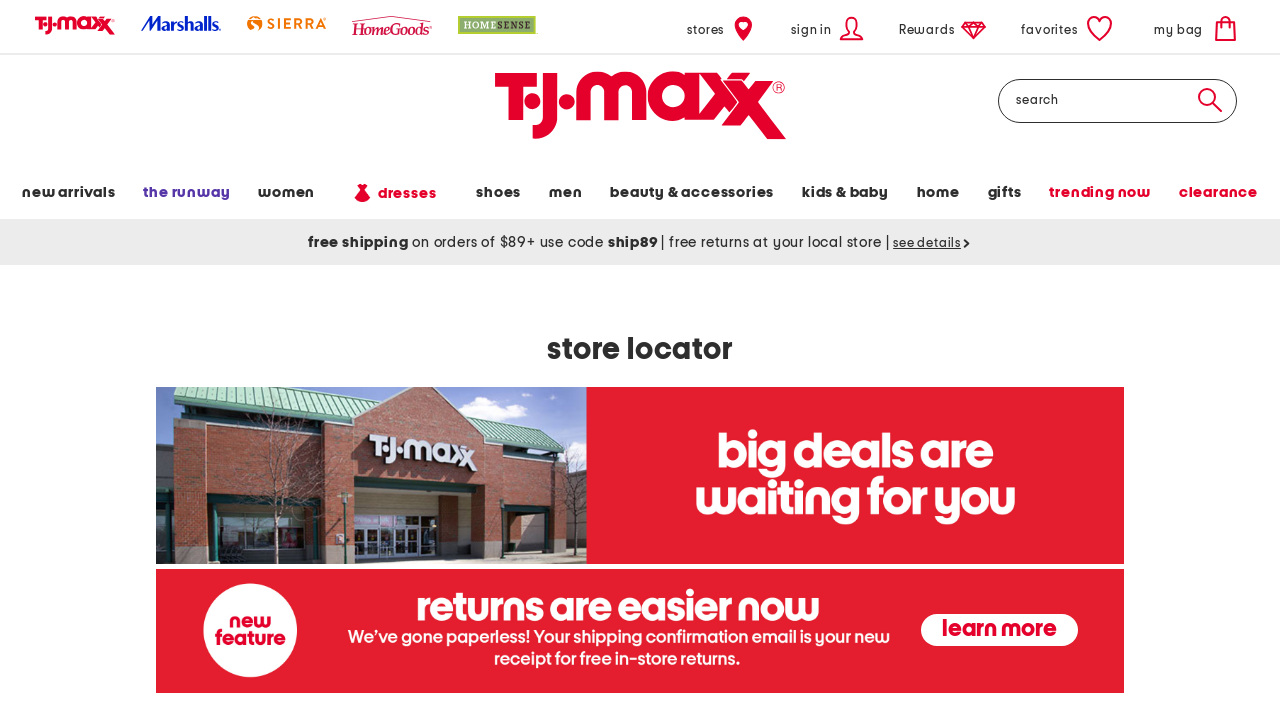

Navigated back to store locator page
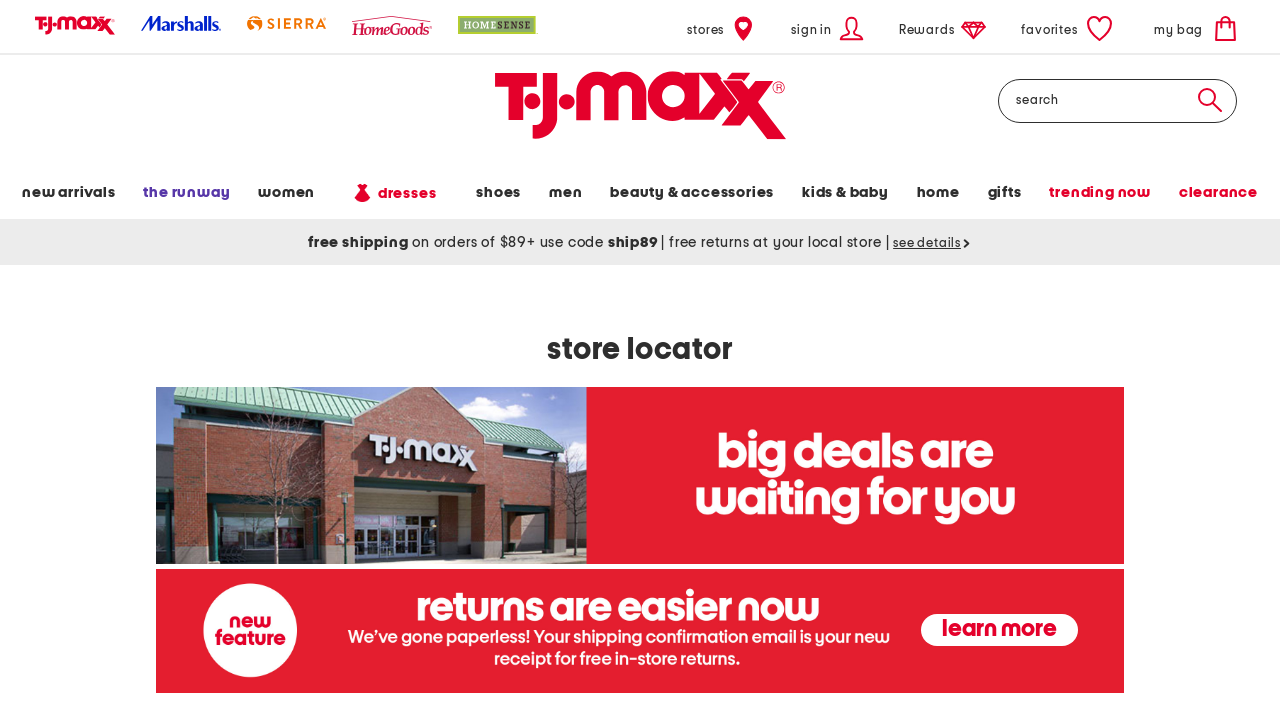

Clicked on city input field for second search at (639, 361) on #store-location-city
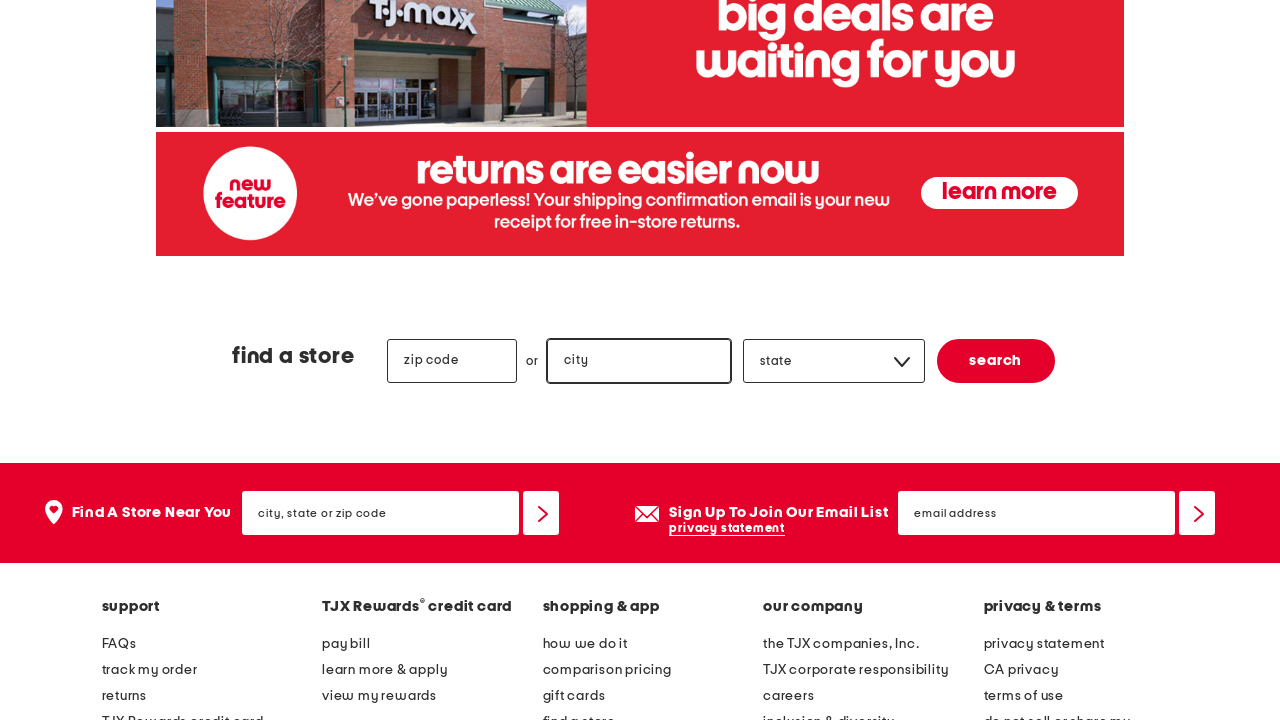

Filled city field with 'Milford' on #store-location-city
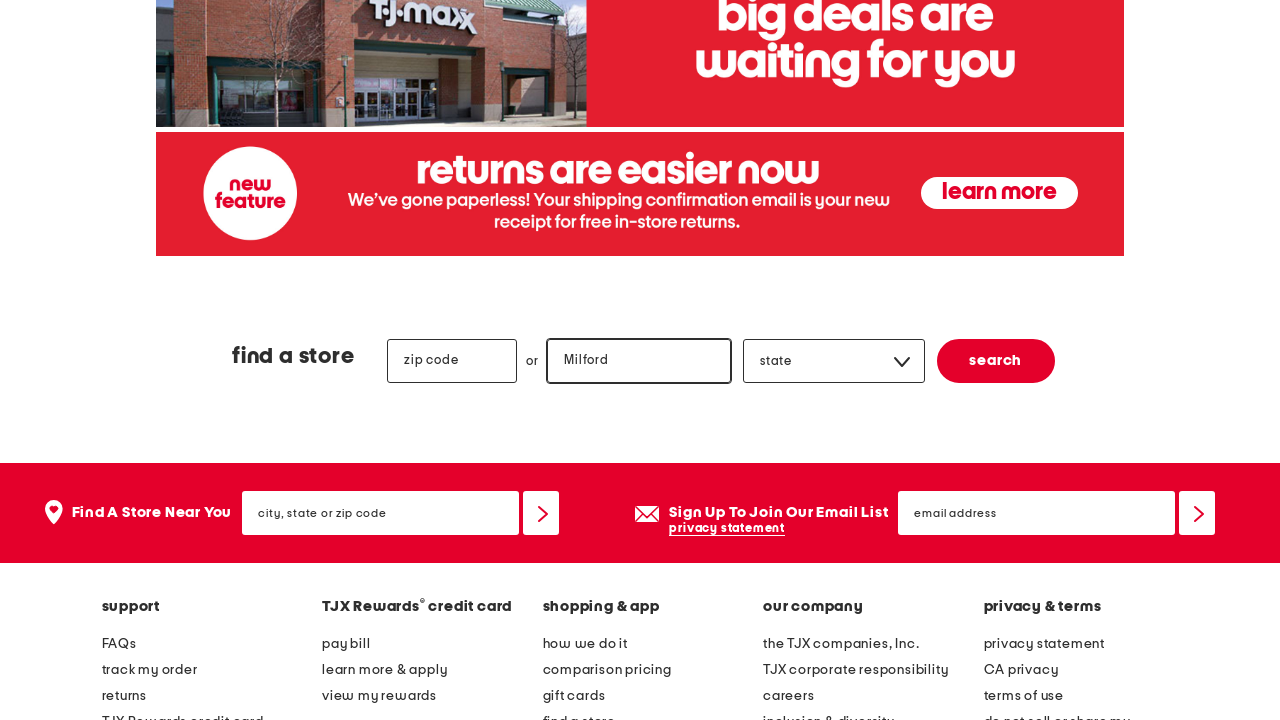

Clicked on state dropdown field for second search at (835, 362) on #store-location-state
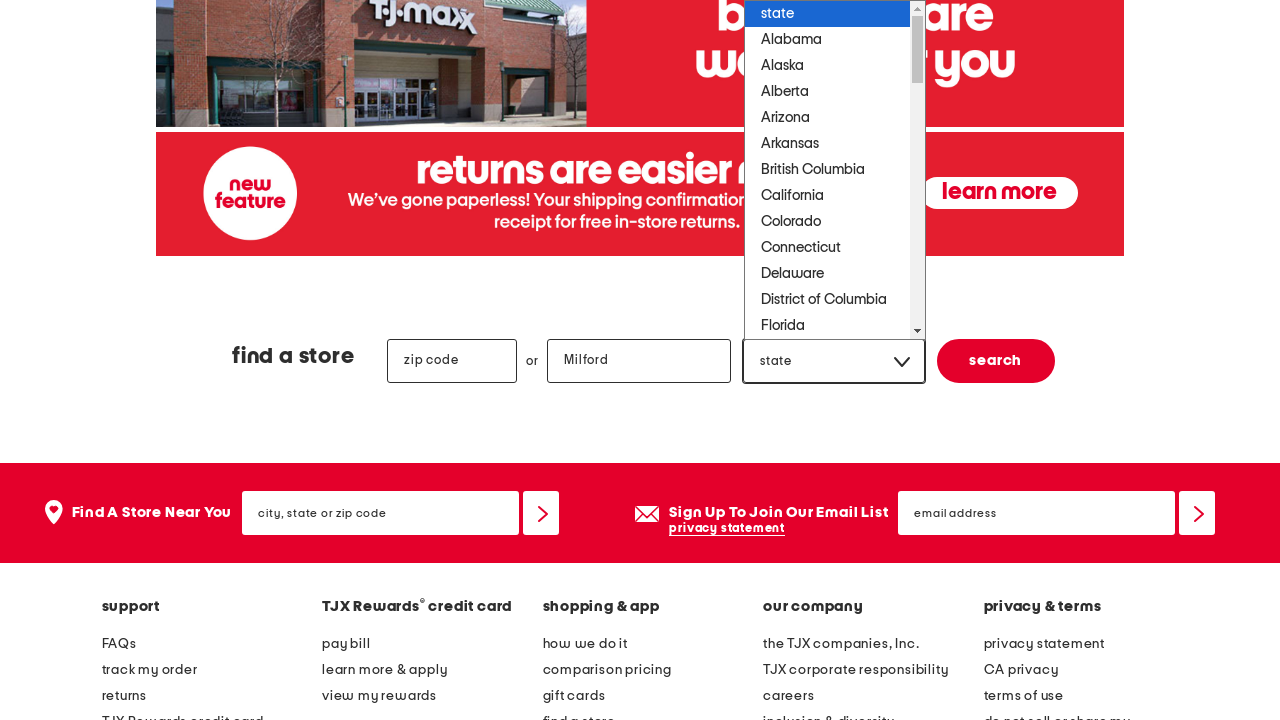

Selected 'Arizona' from state dropdown on #store-location-state
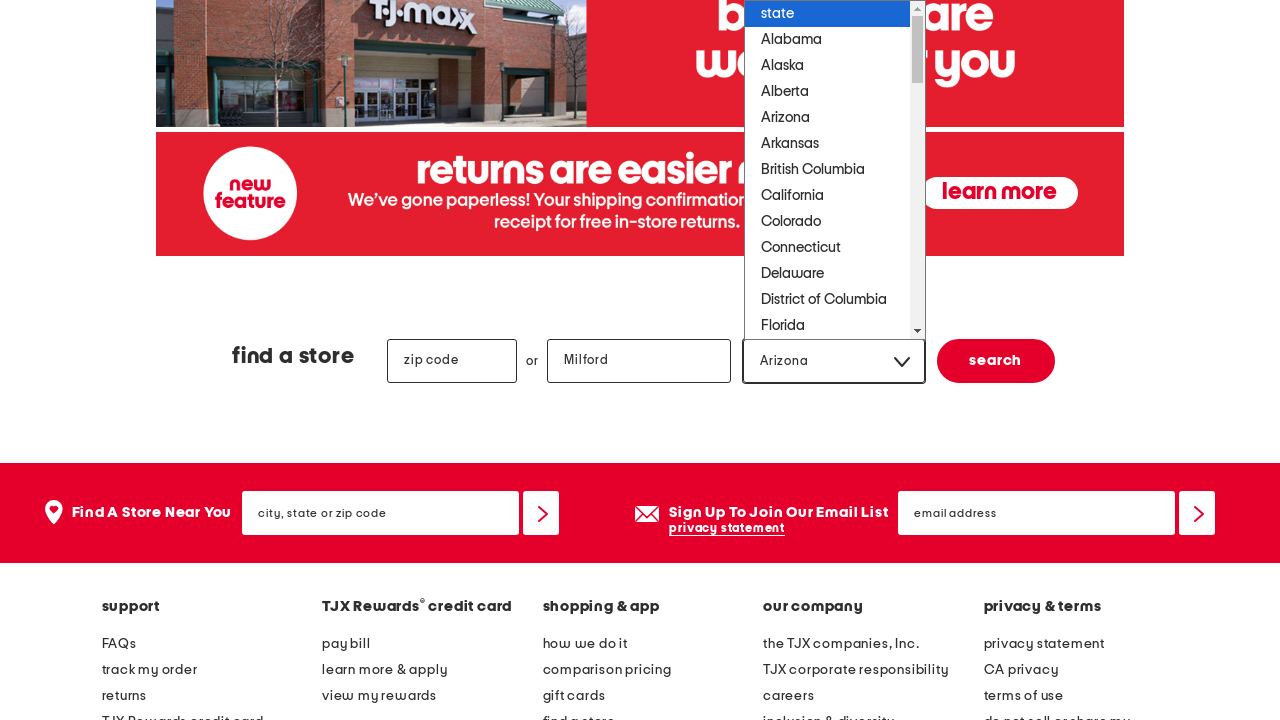

Clicked find store button for Milford, Arizona search at (996, 361) on button[name='submit'], input[name='submit']
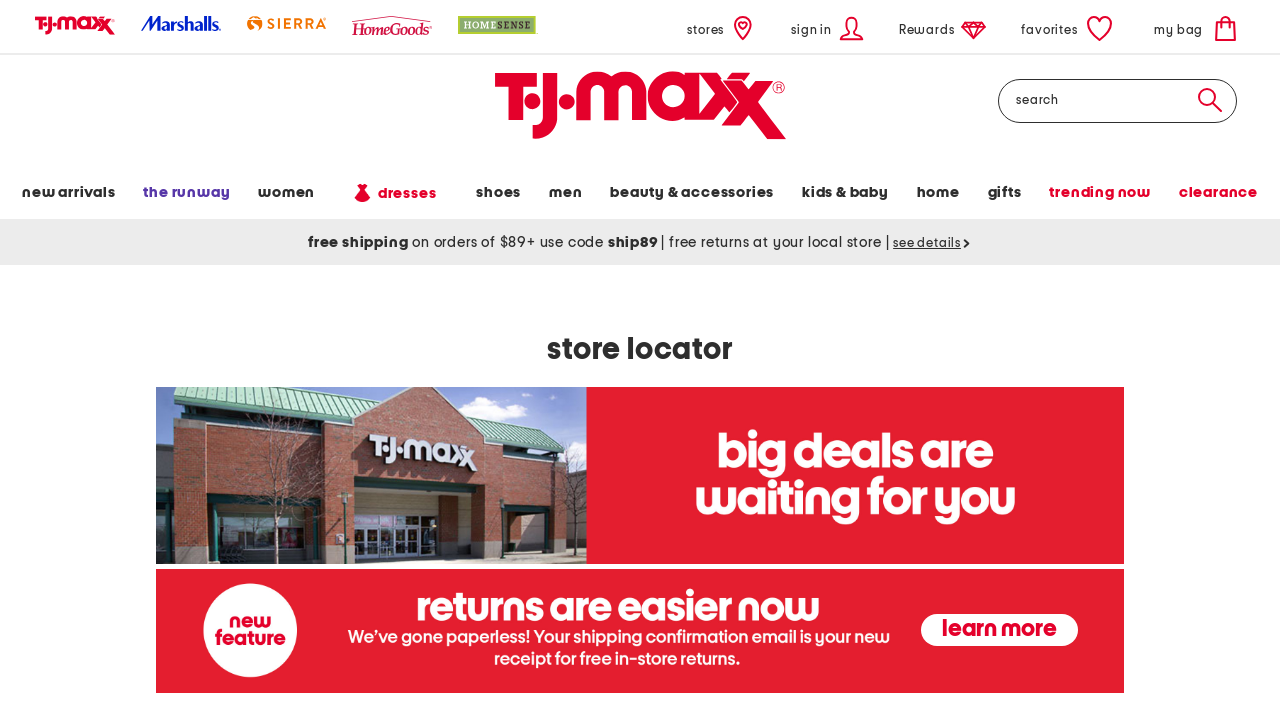

Scrolled down to view results or error message for Milford, Arizona
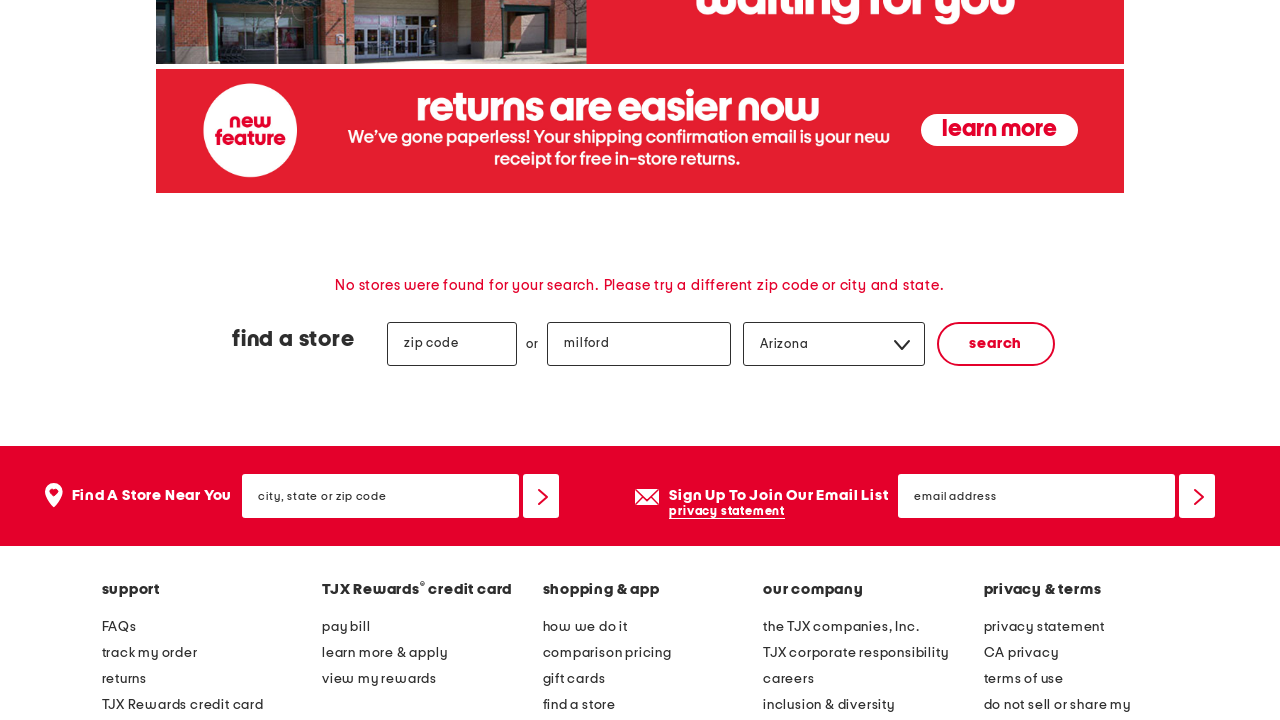

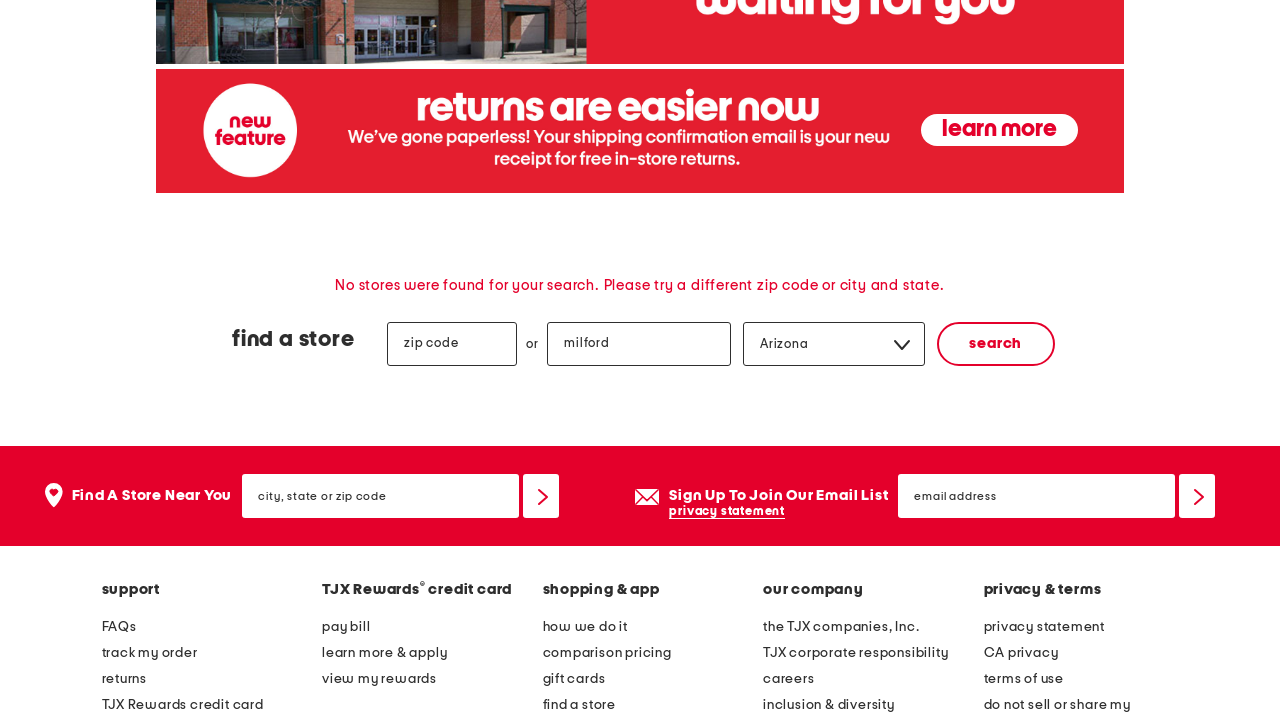